Tests GitHub search functionality by clicking on the search input field and typing a search query "hello"

Starting URL: https://github.com/

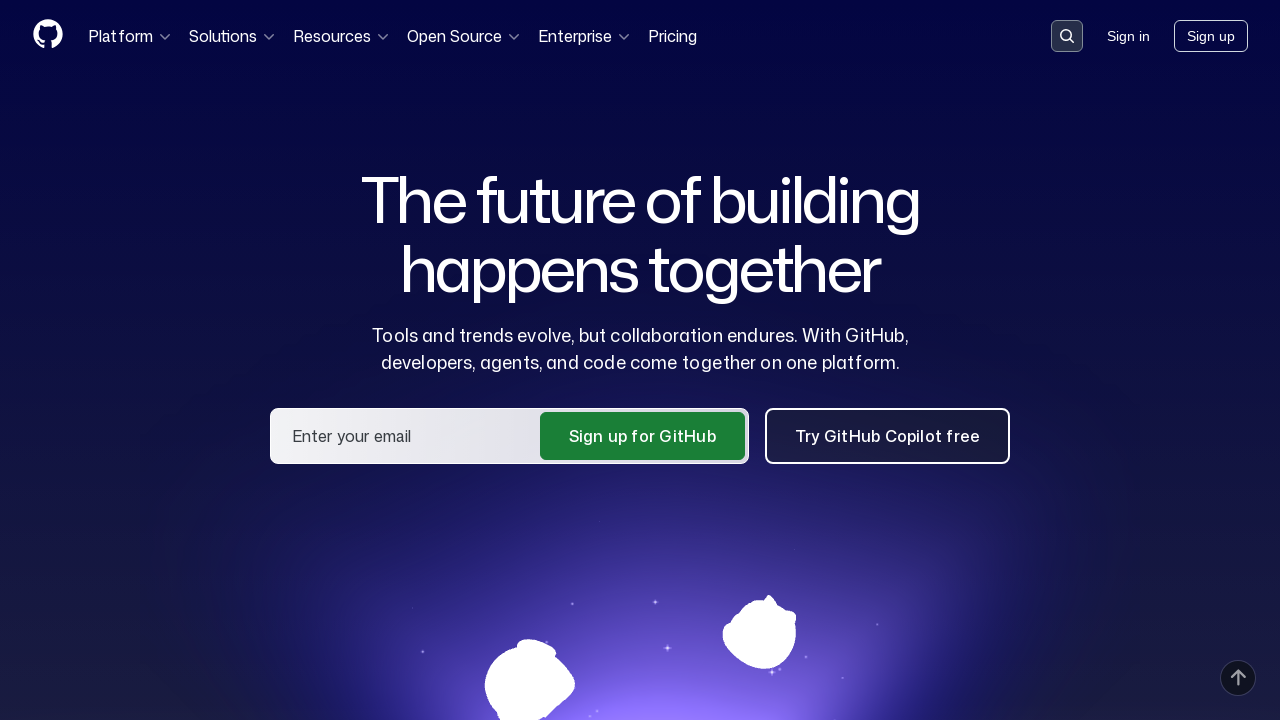

Clicked on the search input field at (1067, 36) on .search-input
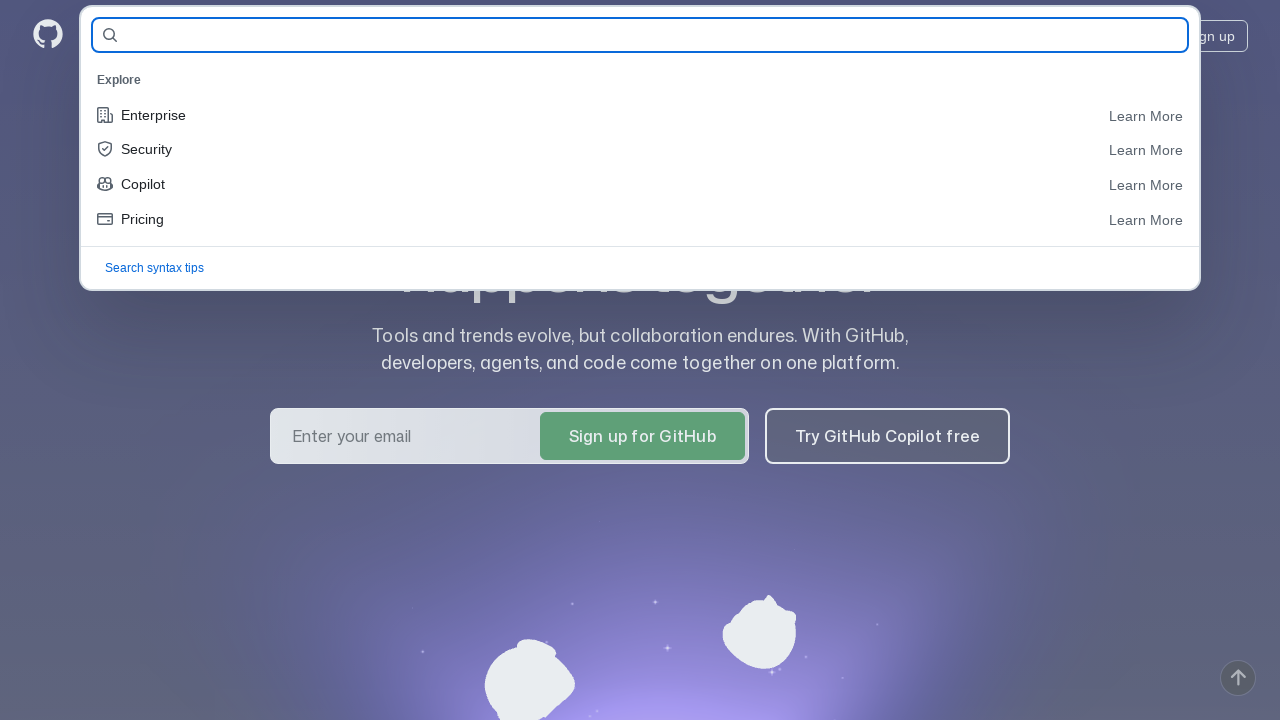

Typed search query 'hello' into the query builder input on #query-builder-test
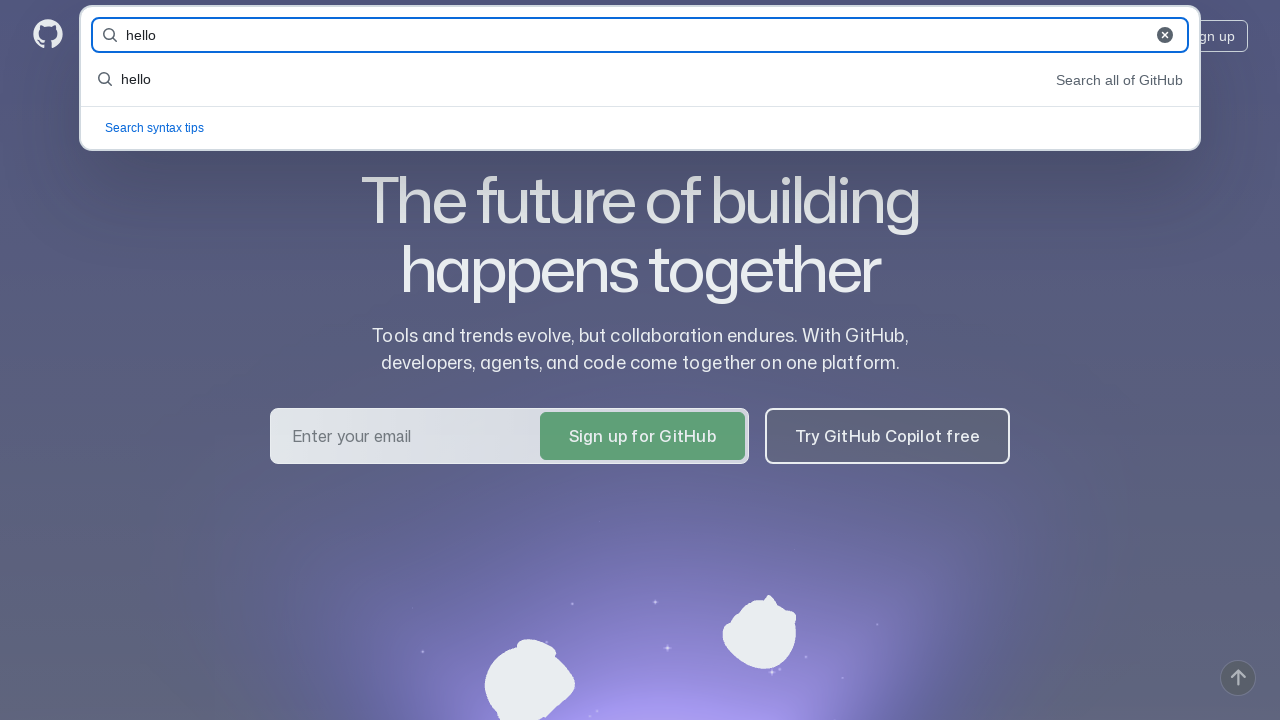

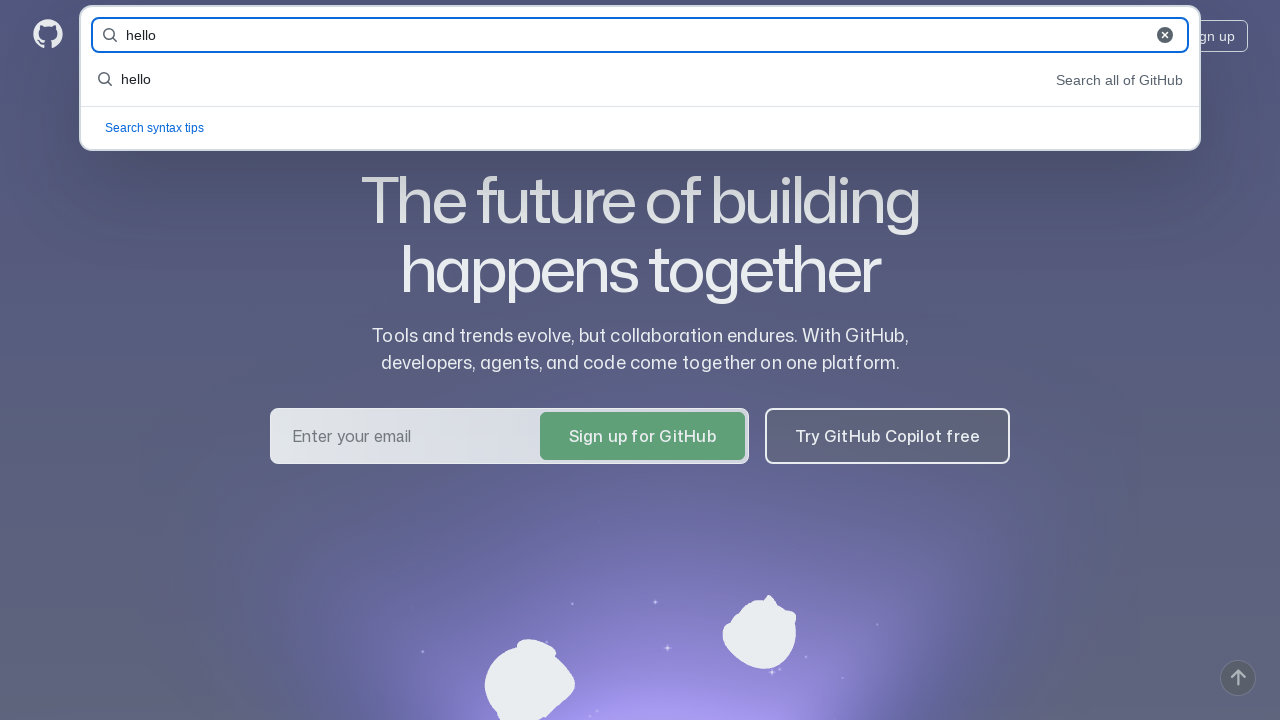